Navigates to GitHub homepage using a remote WebDriver connection on Mac

Starting URL: http://github.com

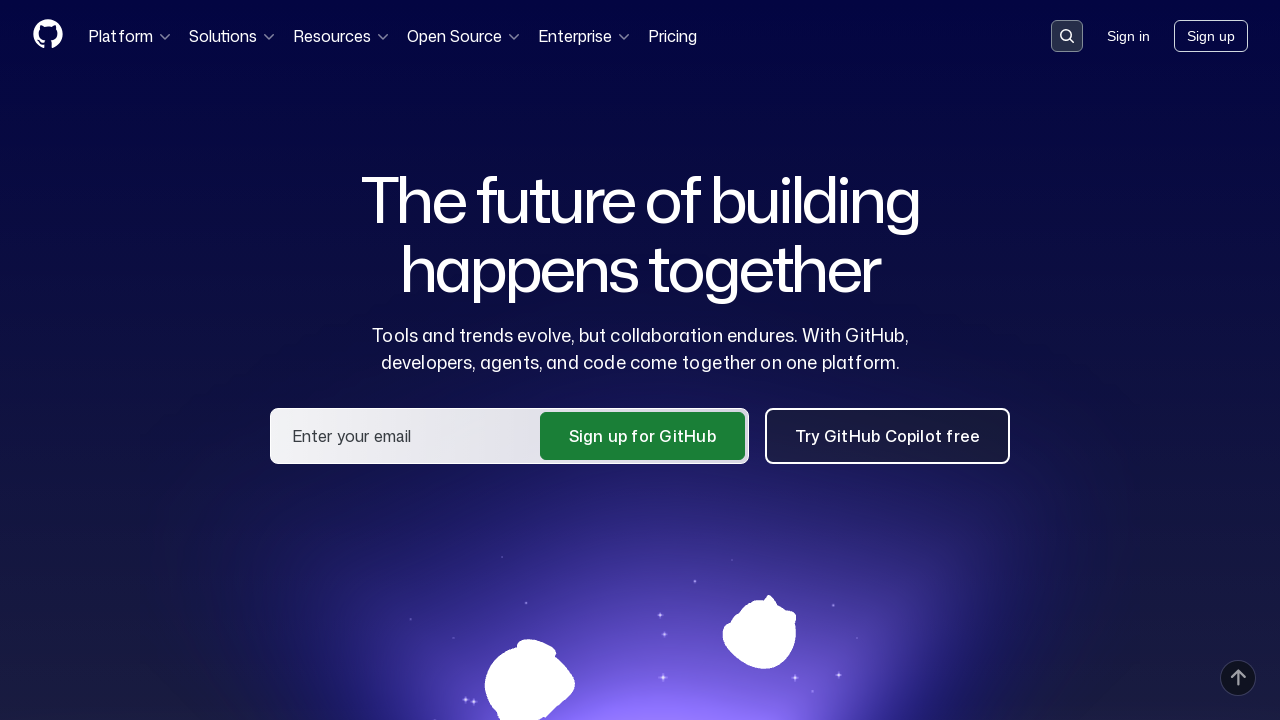

Navigated to GitHub homepage via remote WebDriver connection on Mac
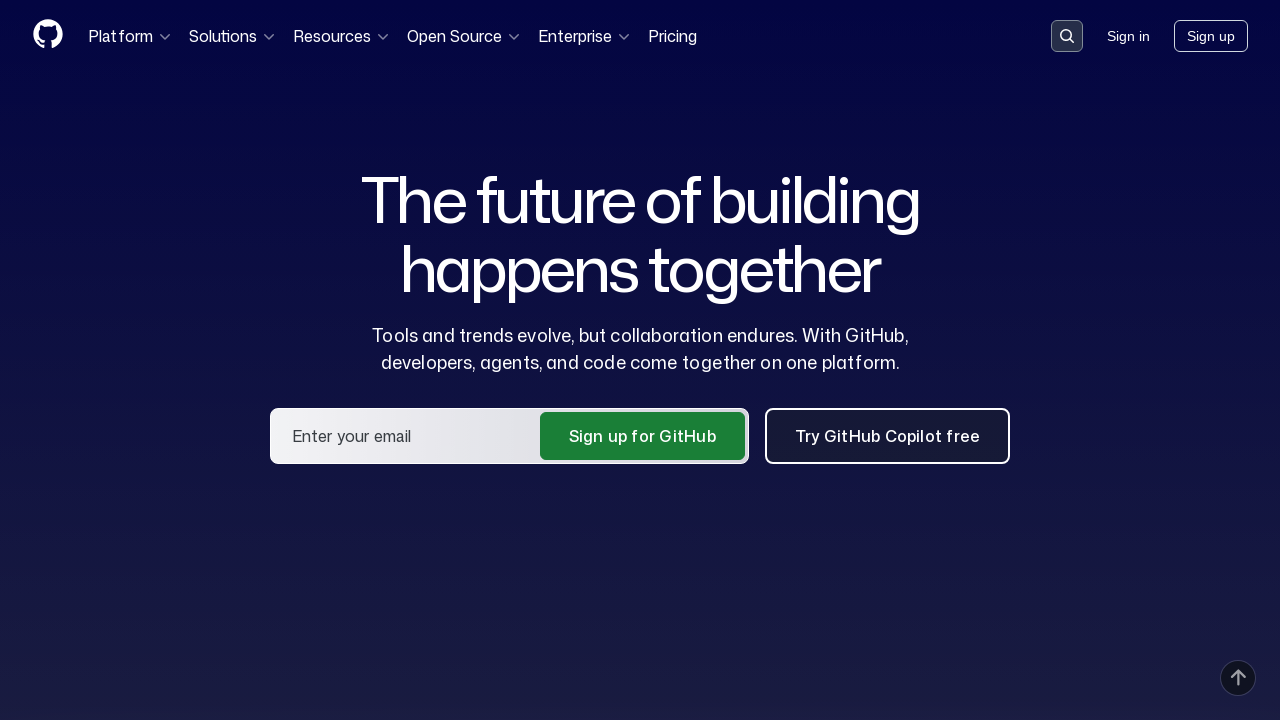

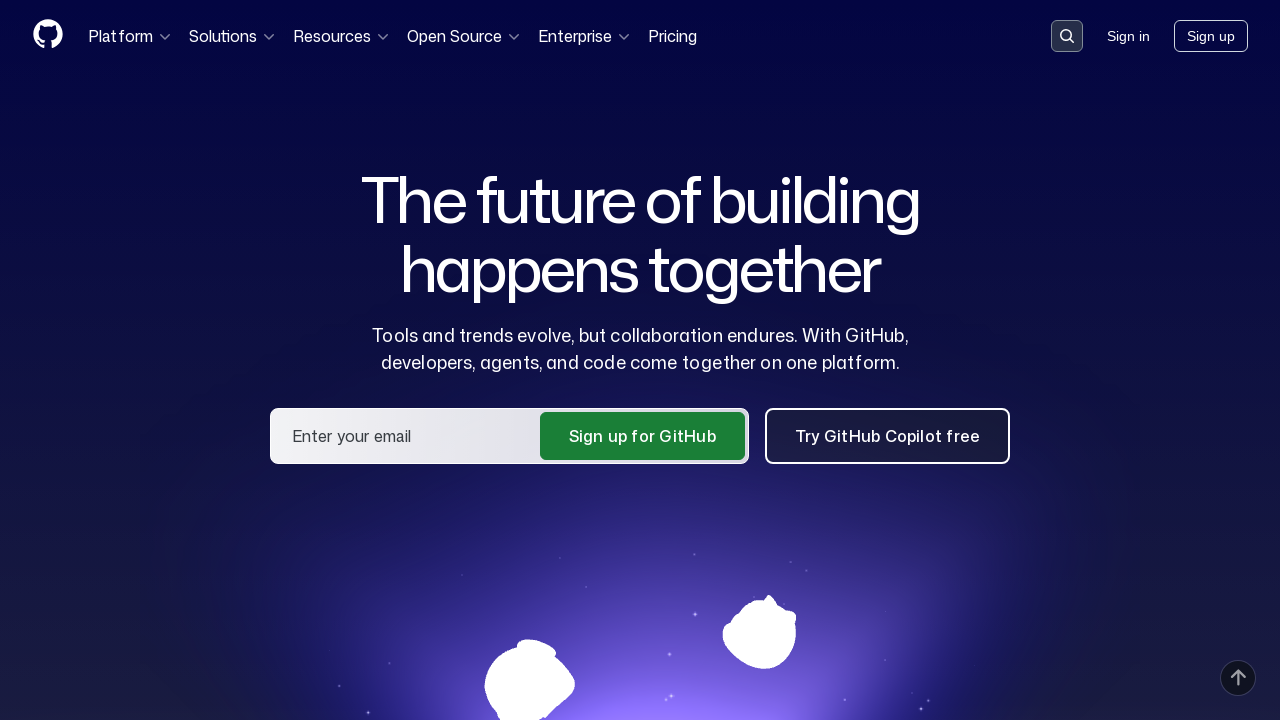